Verifies that the contact name for "Island Trading" company in the HTML table is "Helen Bennett"

Starting URL: https://www.w3schools.com/html/html_tables.asp

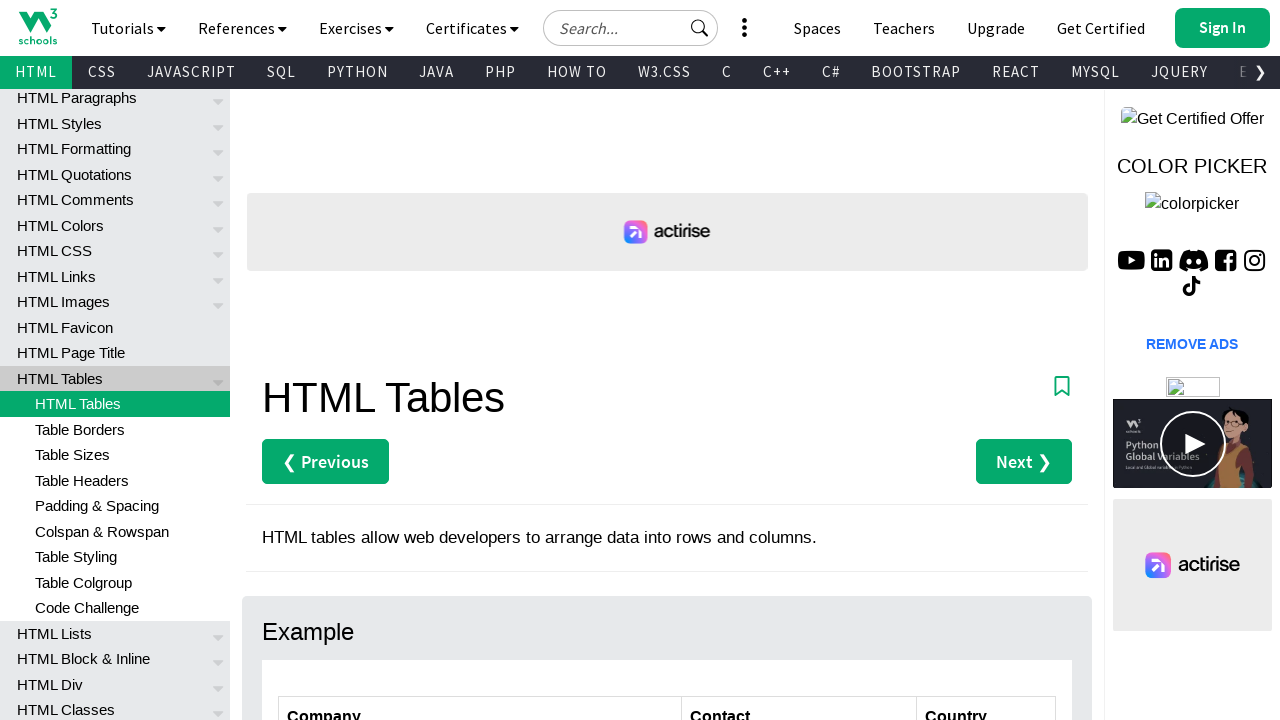

Navigated to HTML tables reference page
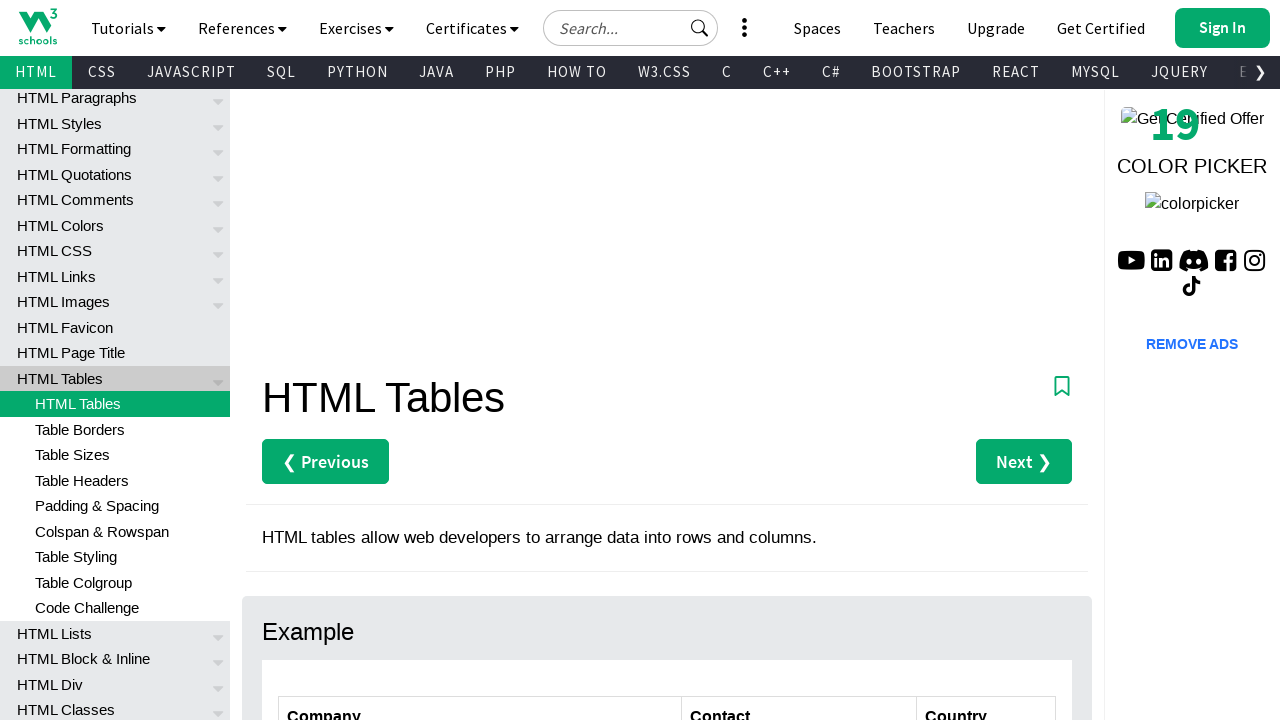

Located the contact name cell for Island Trading company
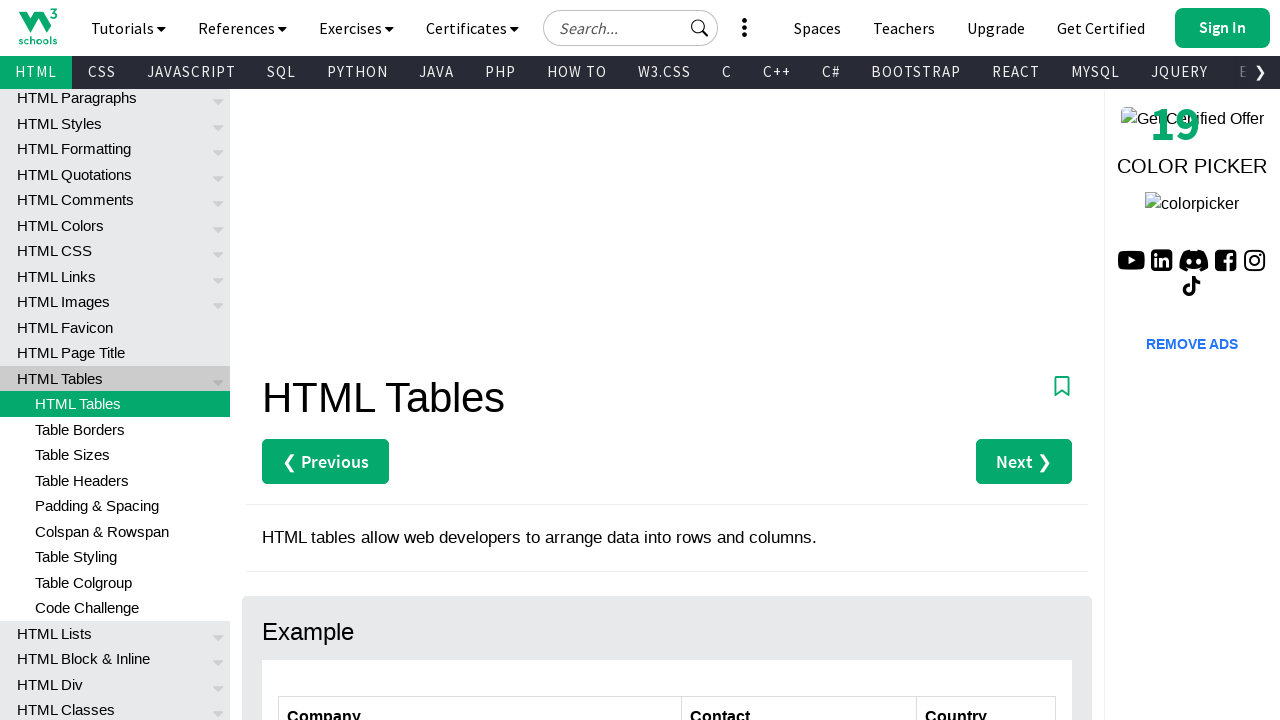

Verified that the contact name for Island Trading is 'Helen Bennett'
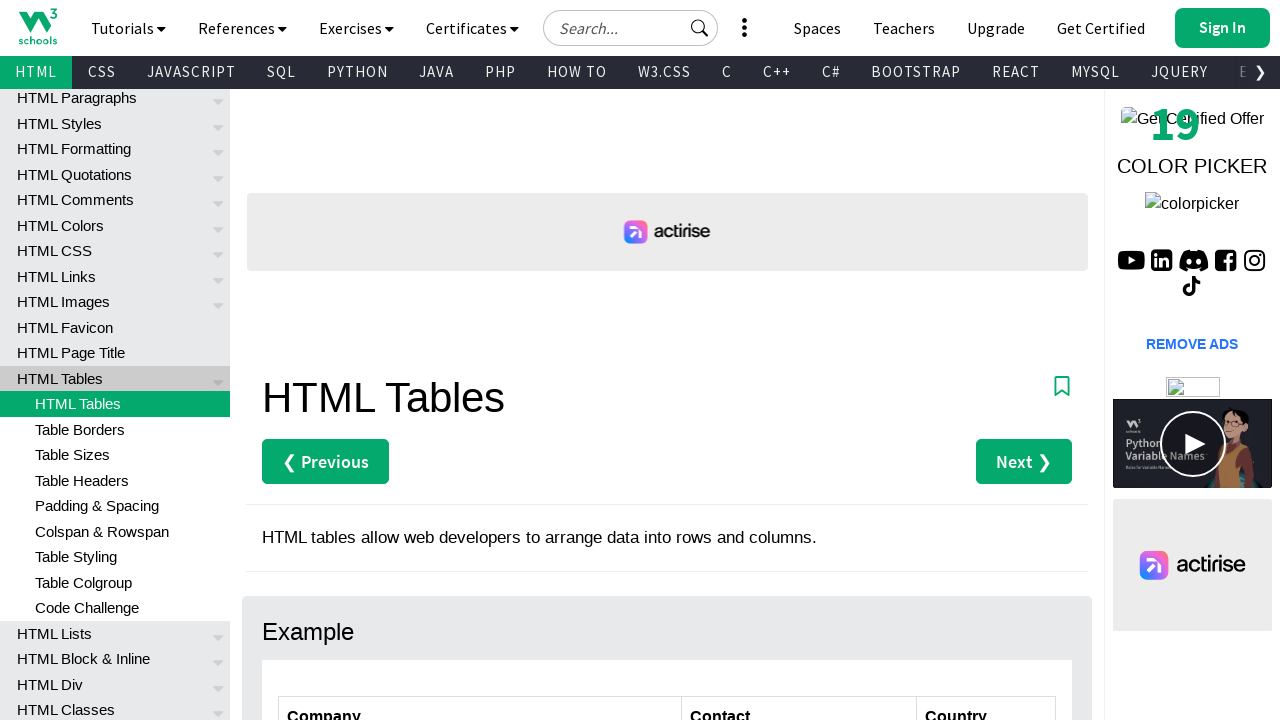

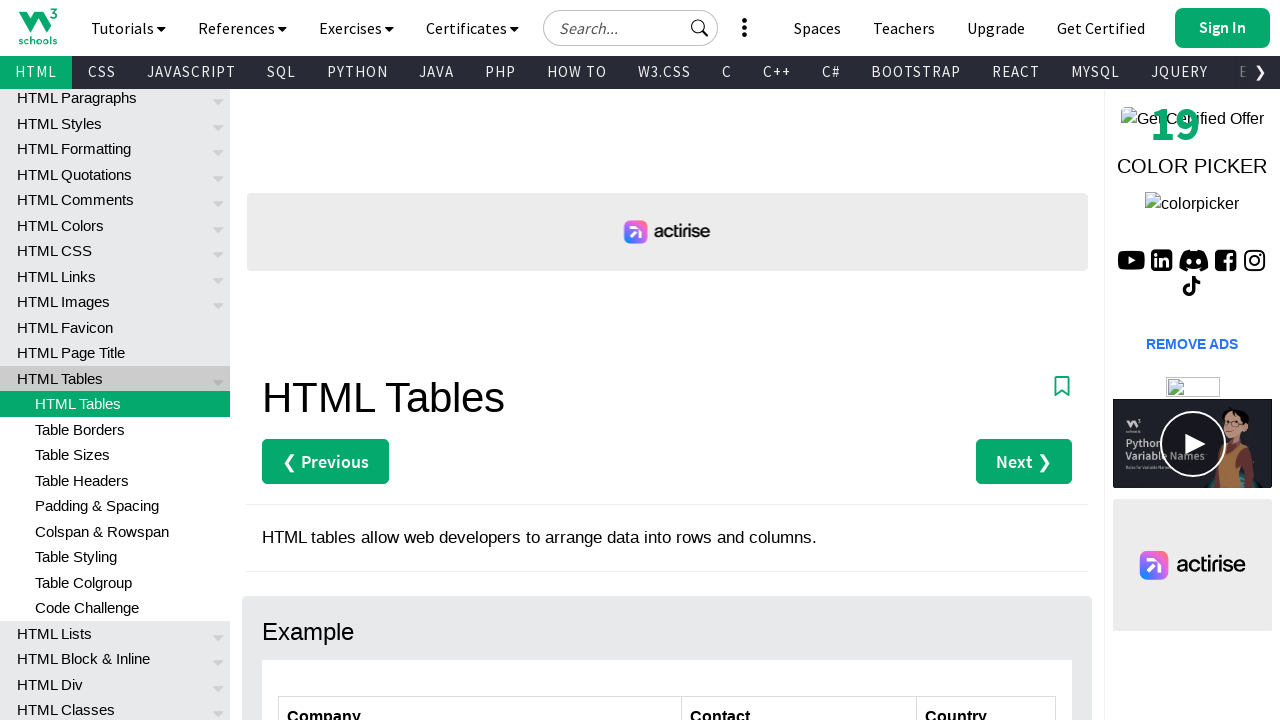